Clicks "All matches" button and then extracts match data from the table by iterating through table rows

Starting URL: https://www.adamchoi.co.uk/teamgoals/detailed

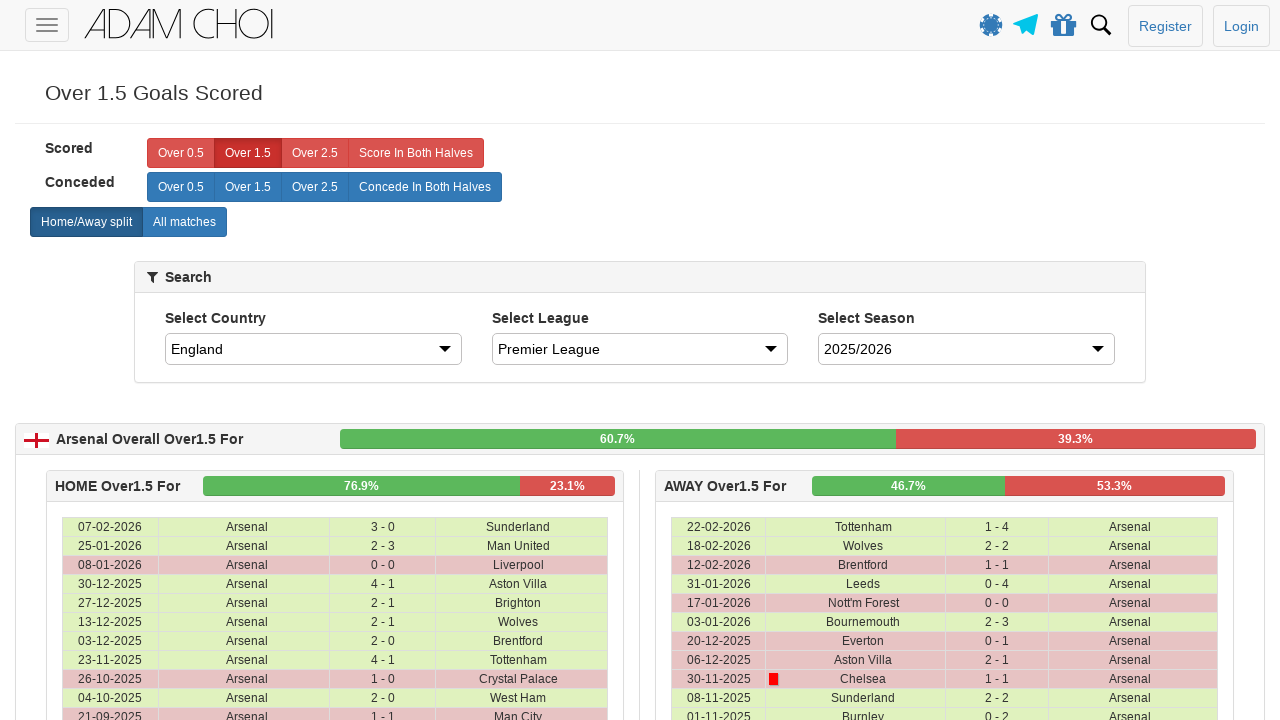

Clicked 'All matches' button to combine tables at (184, 222) on label[analytics-event="All matches"]
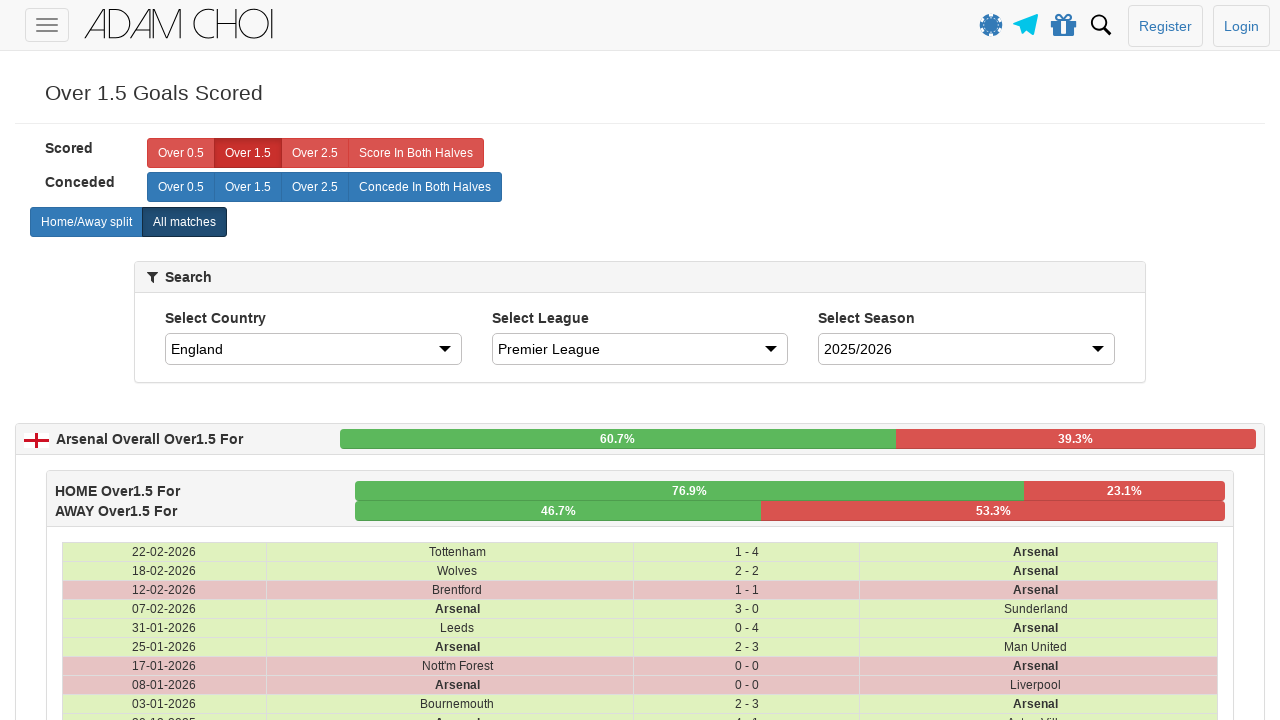

Table rows loaded and ready
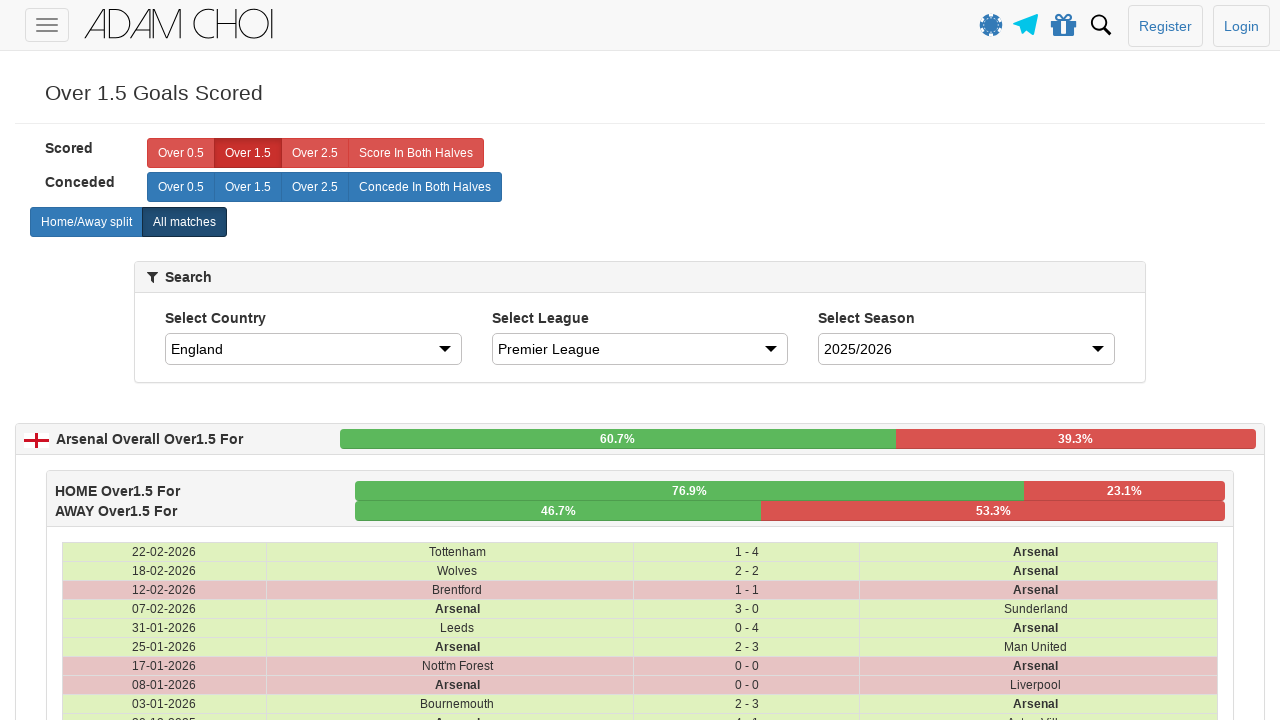

Extracted all table rows from match data table
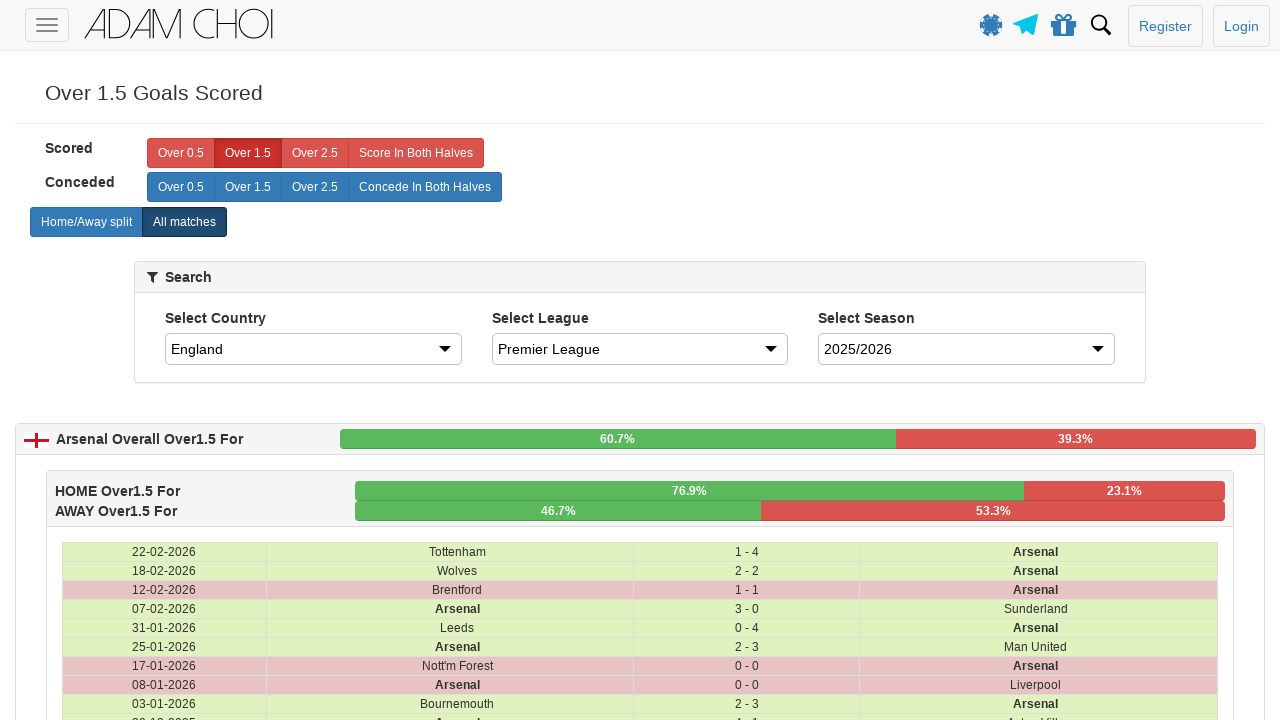

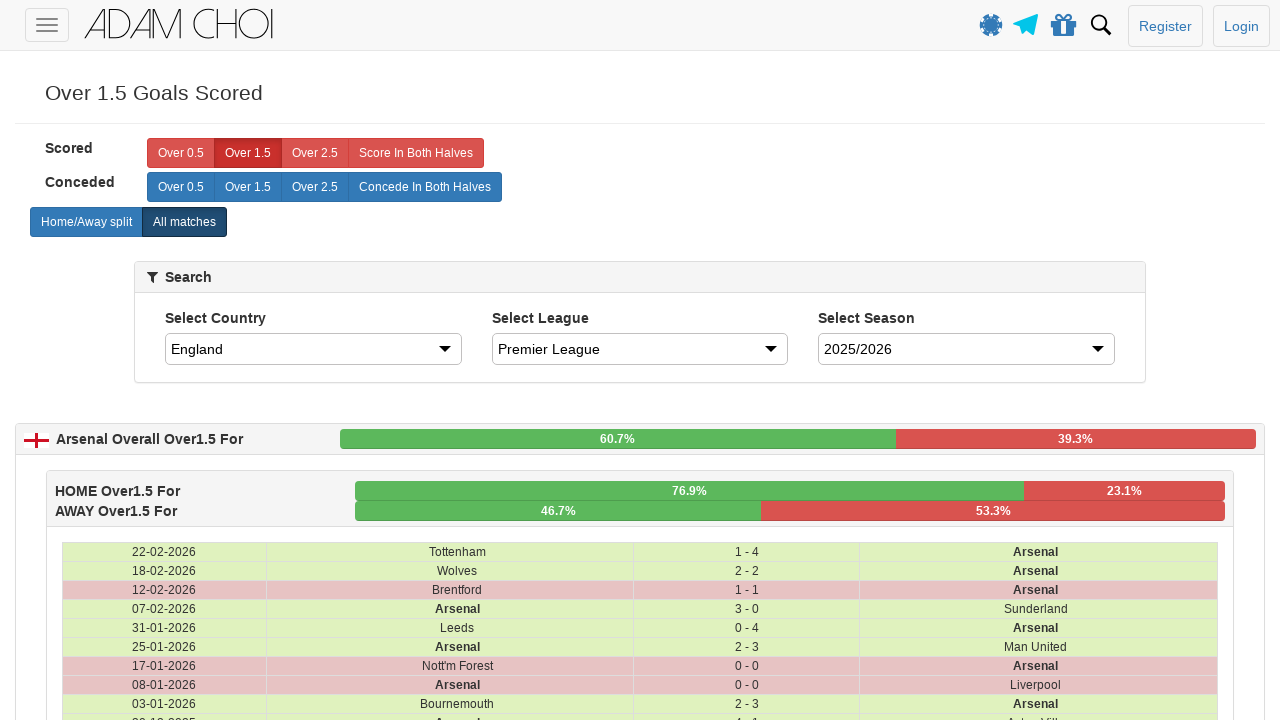